Tests filling out a practice form with personal information and submitting it

Starting URL: https://demoqa.com/automation-practice-form

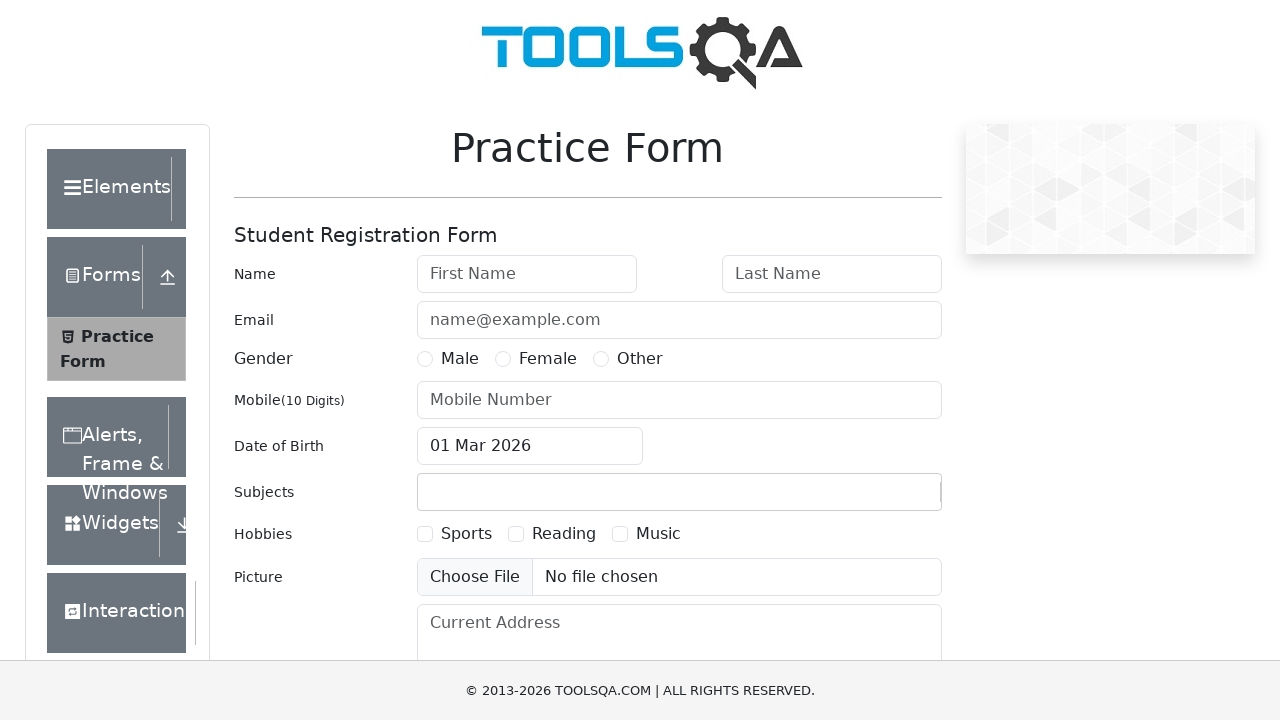

Scrolled first name field into view
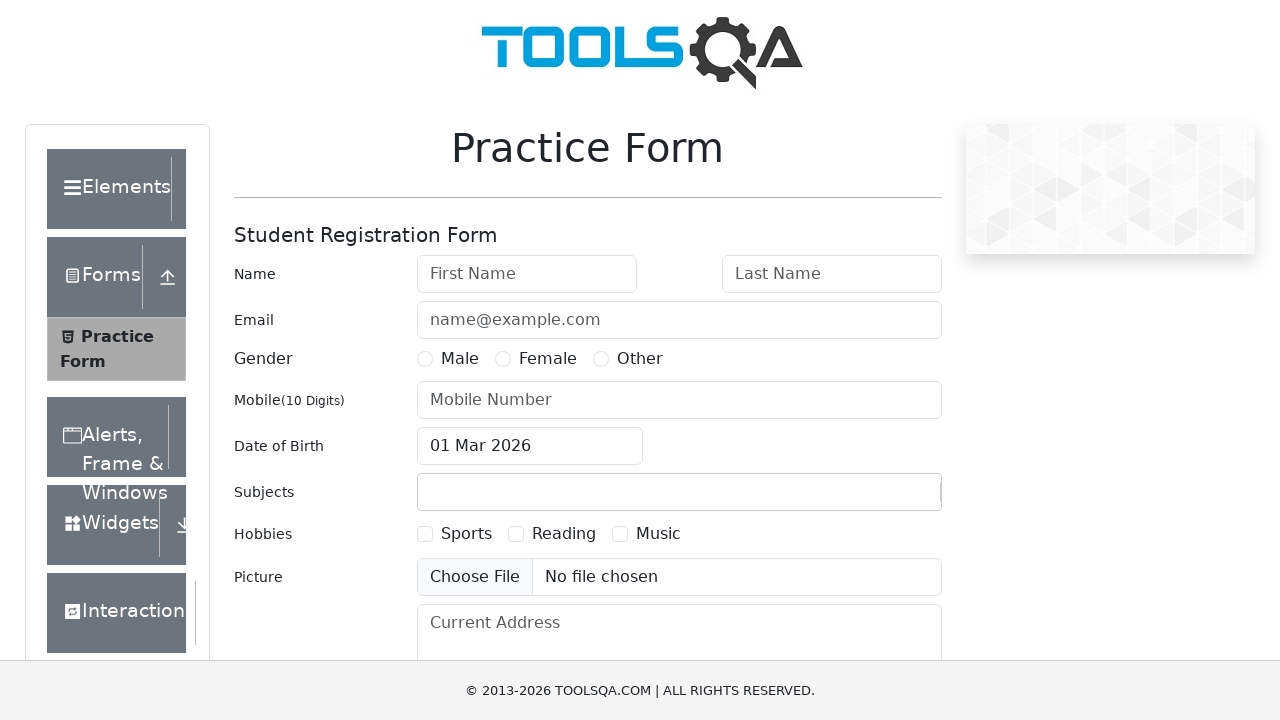

Filled first name field with 'Irina' on #firstName
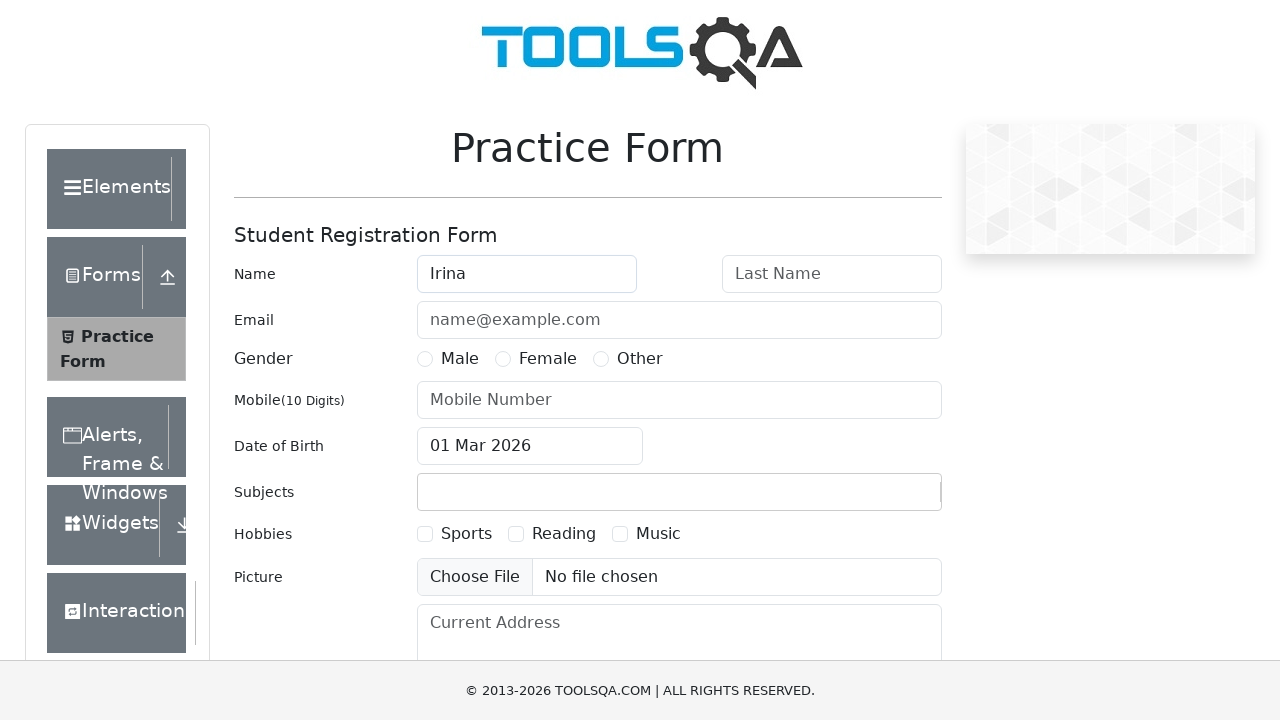

Scrolled last name field into view
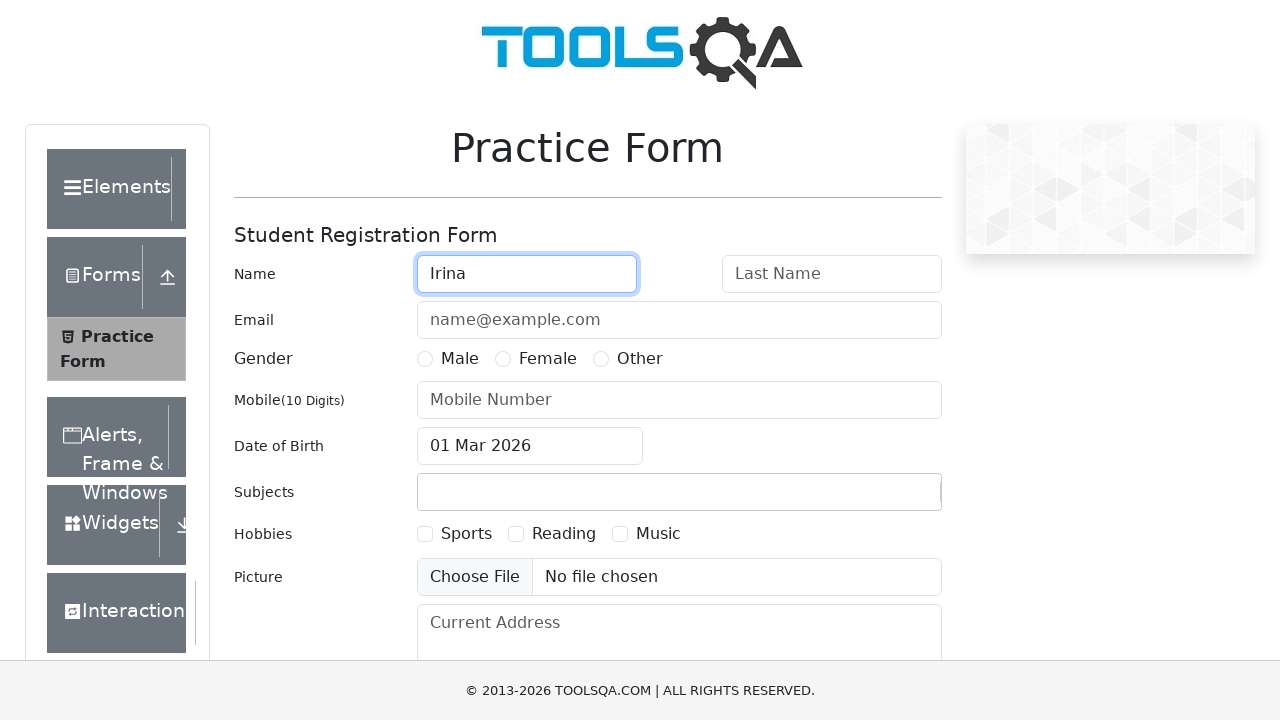

Filled last name field with 'Kuperman' on #lastName
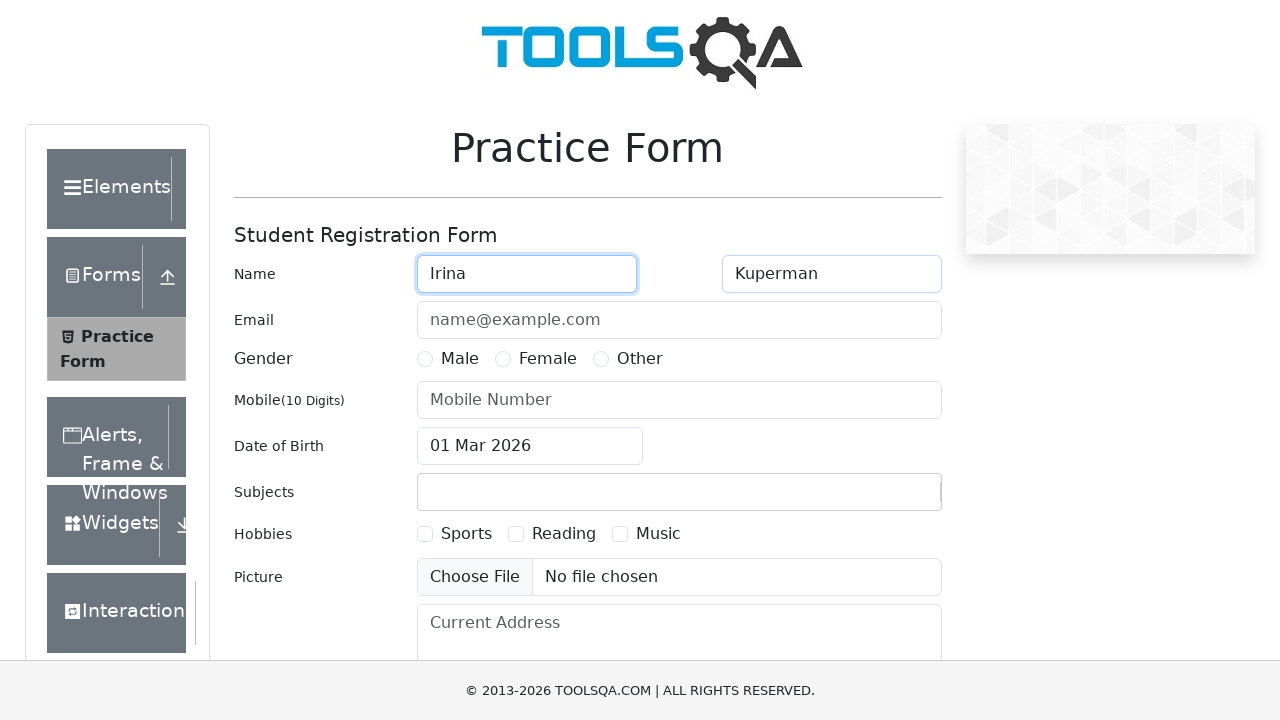

Scrolled email field into view
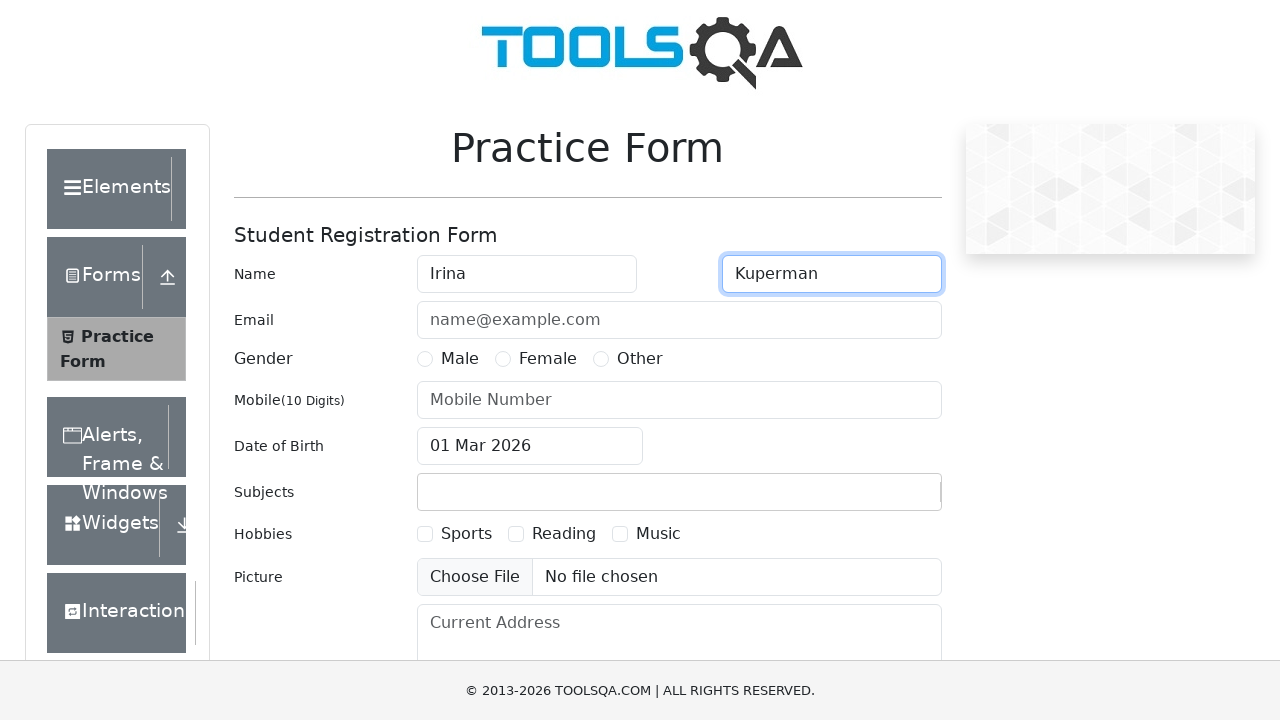

Filled email field with 'ama@ama.com' on #userEmail
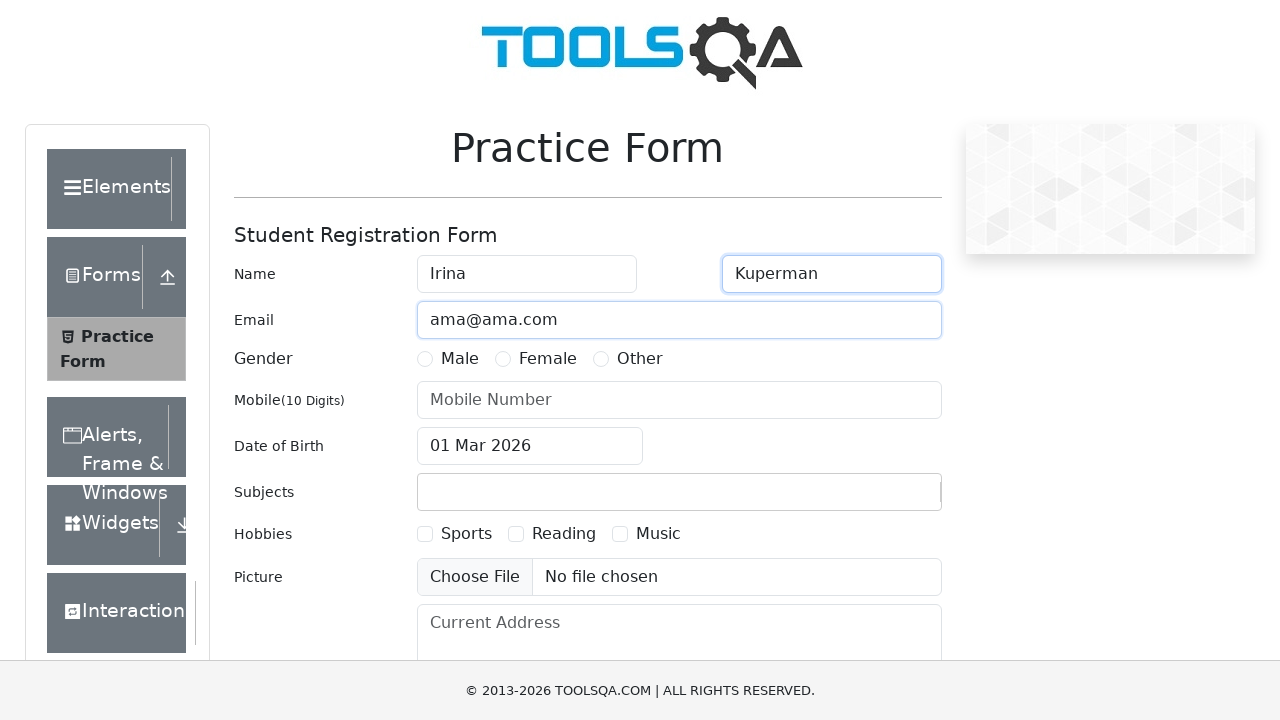

Scrolled gender (Female) radio button into view
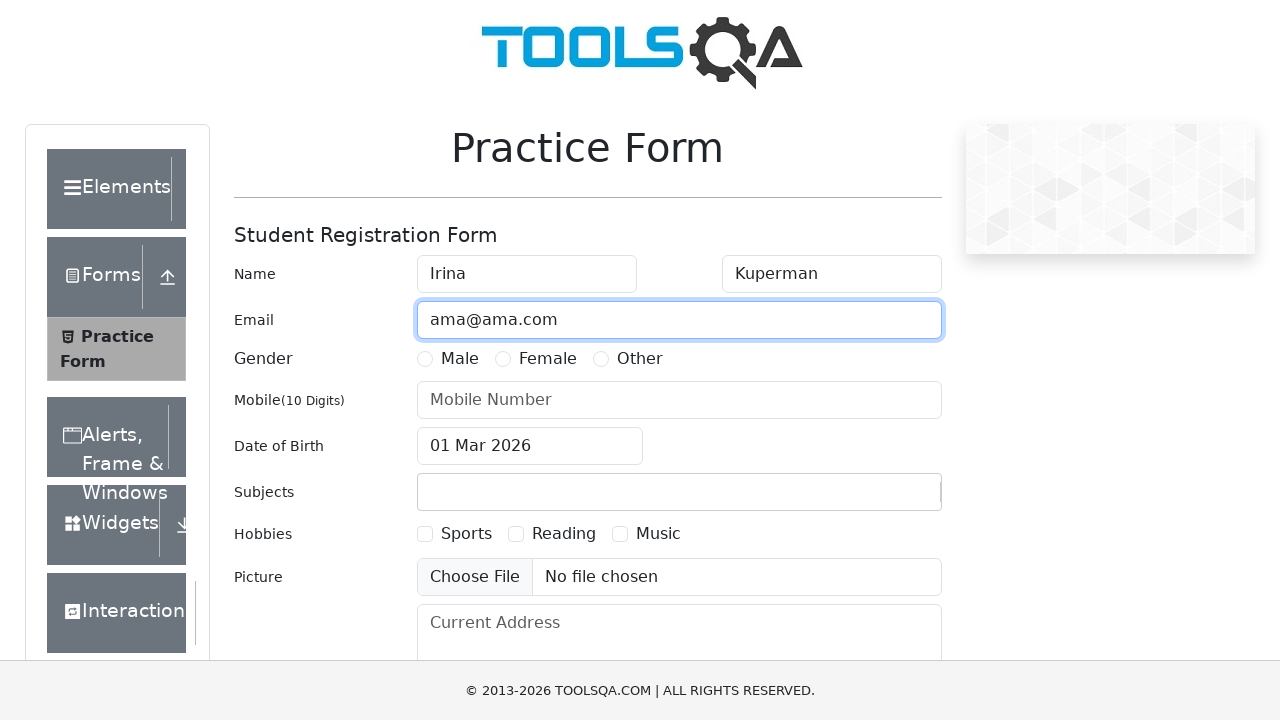

Selected Female gender option at (548, 359) on label[for='gender-radio-2']
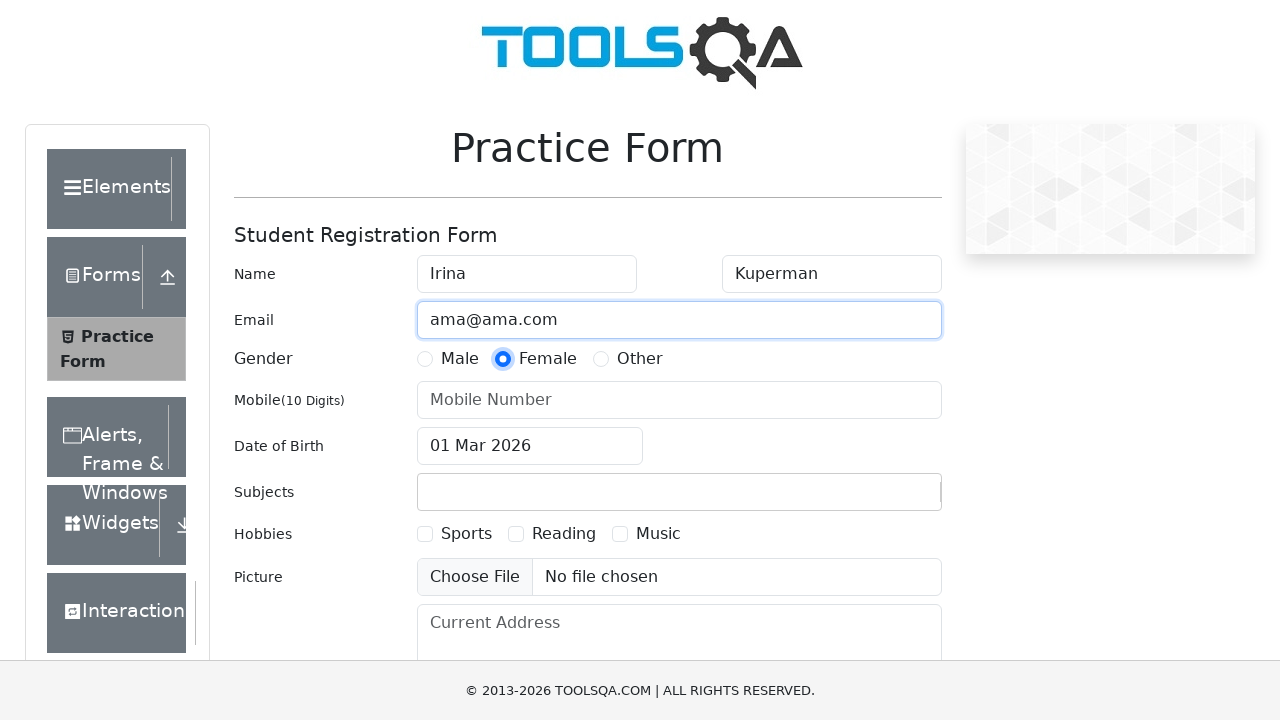

Scrolled phone number field into view
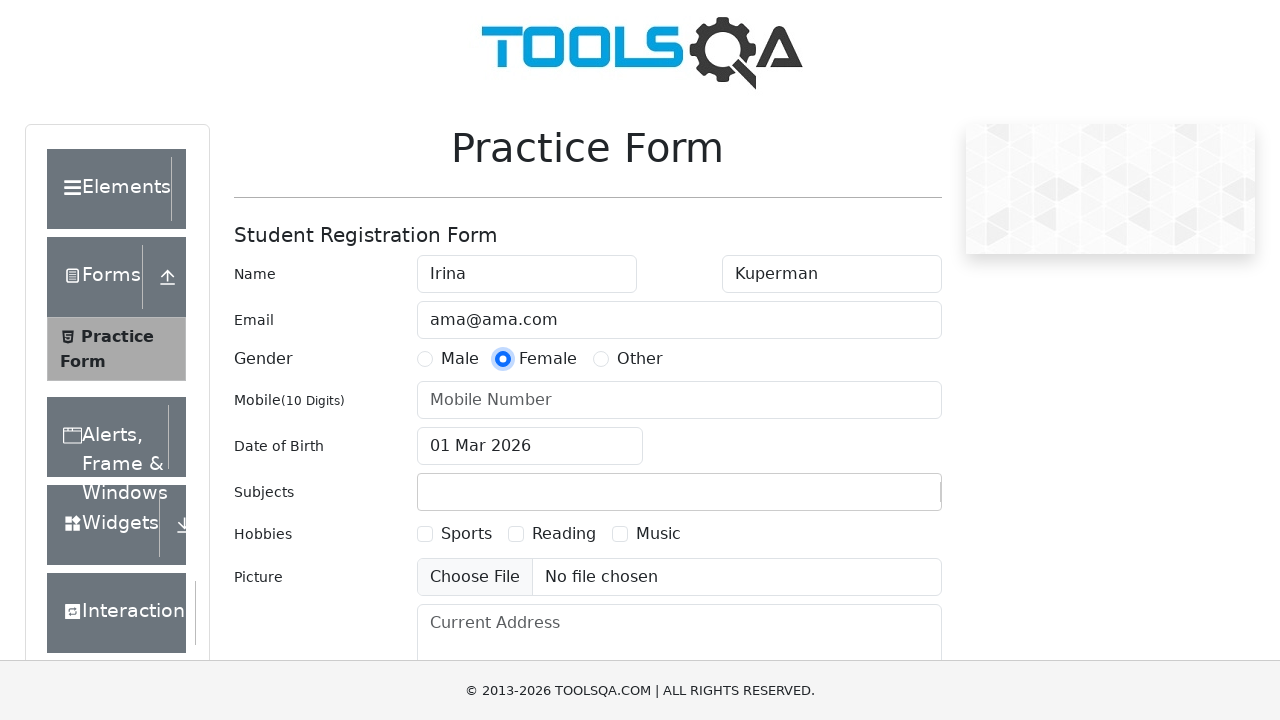

Filled phone number field with '1234567890' on #userNumber
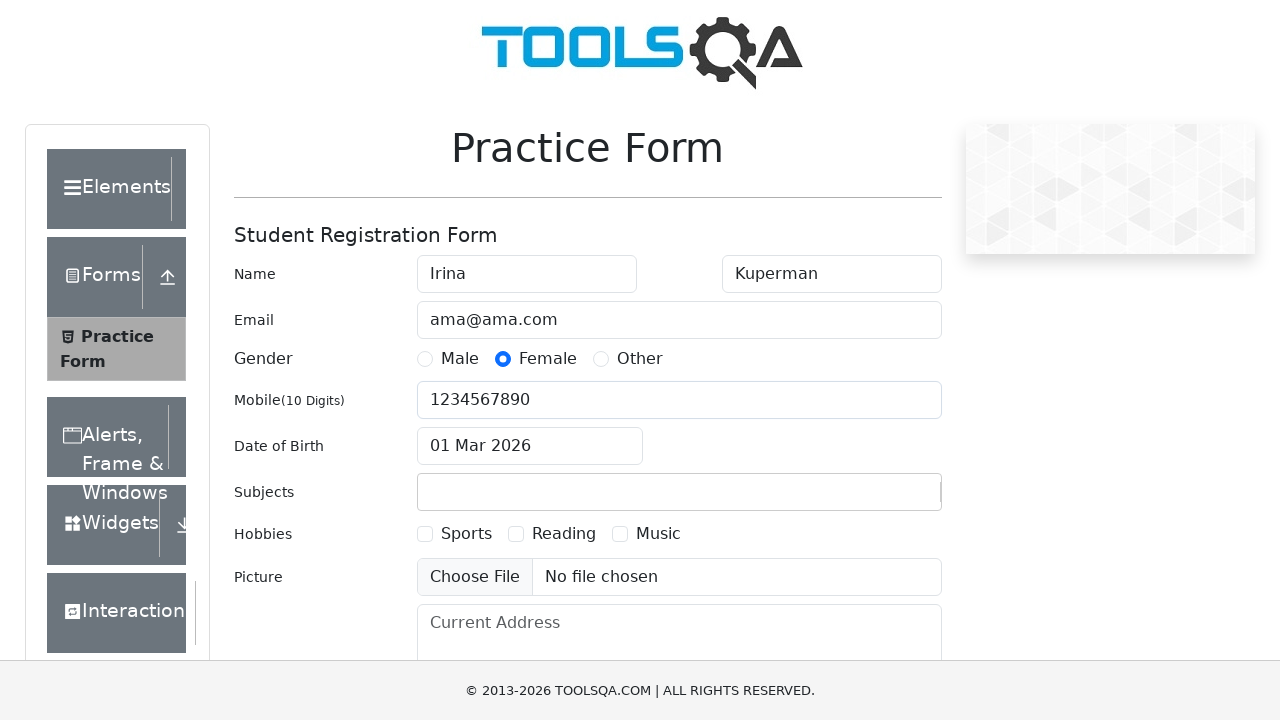

Scrolled submit button into view
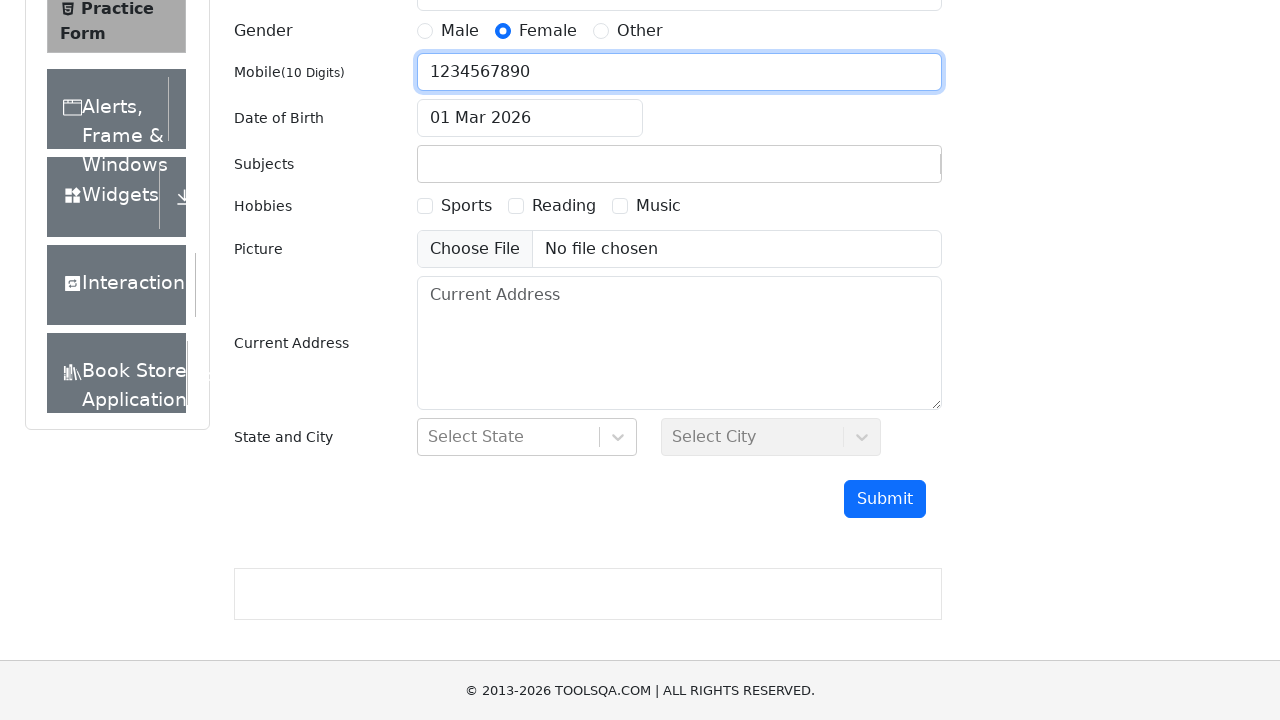

Clicked submit button to submit the form at (885, 499) on #submit
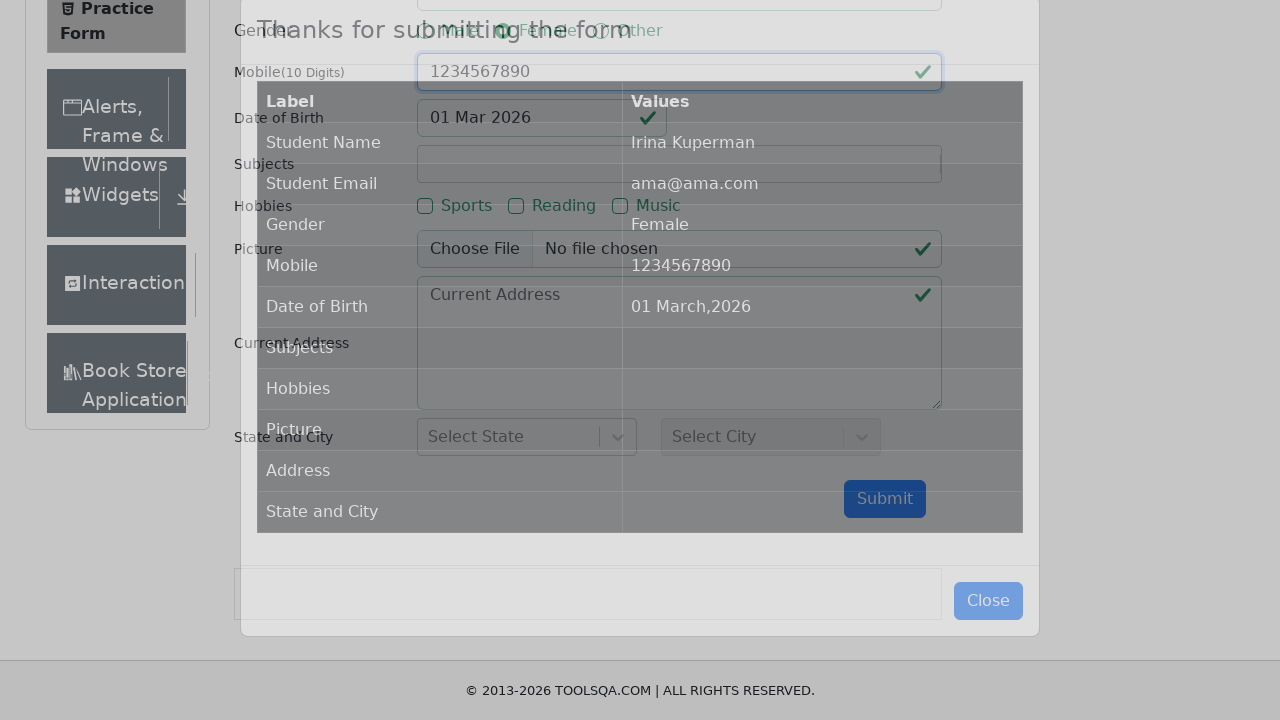

Success modal appeared confirming form submission
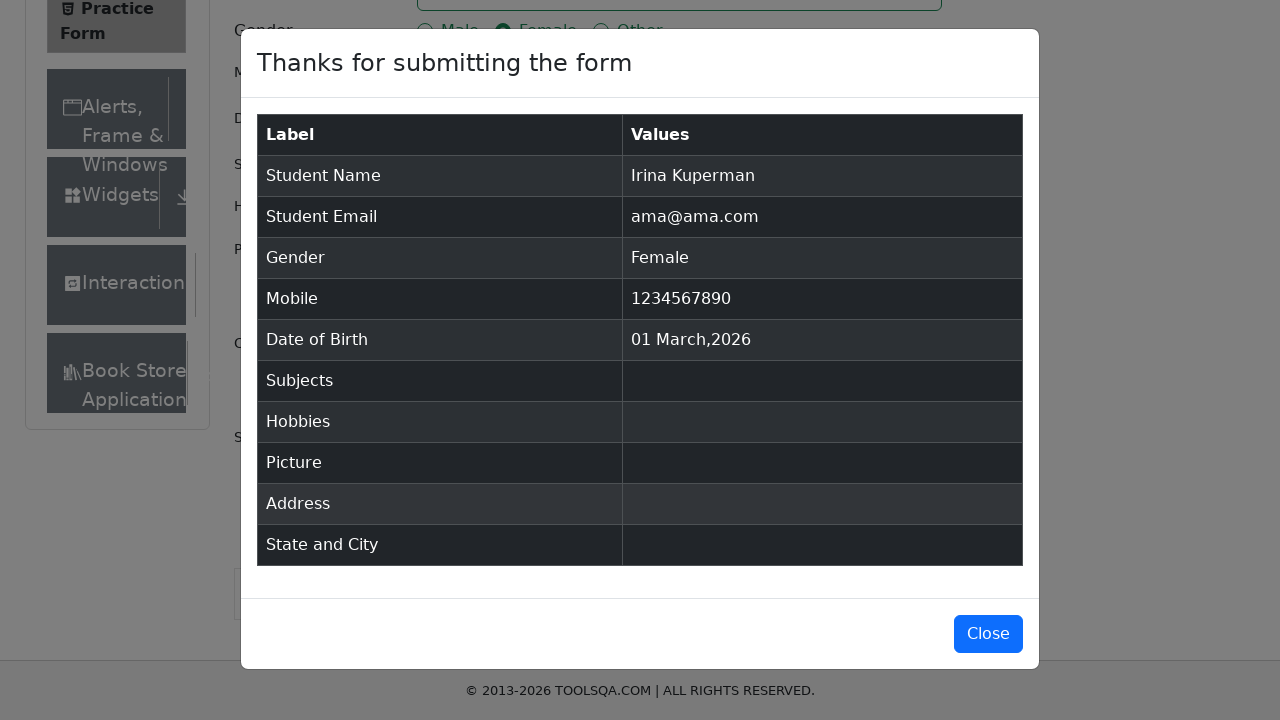

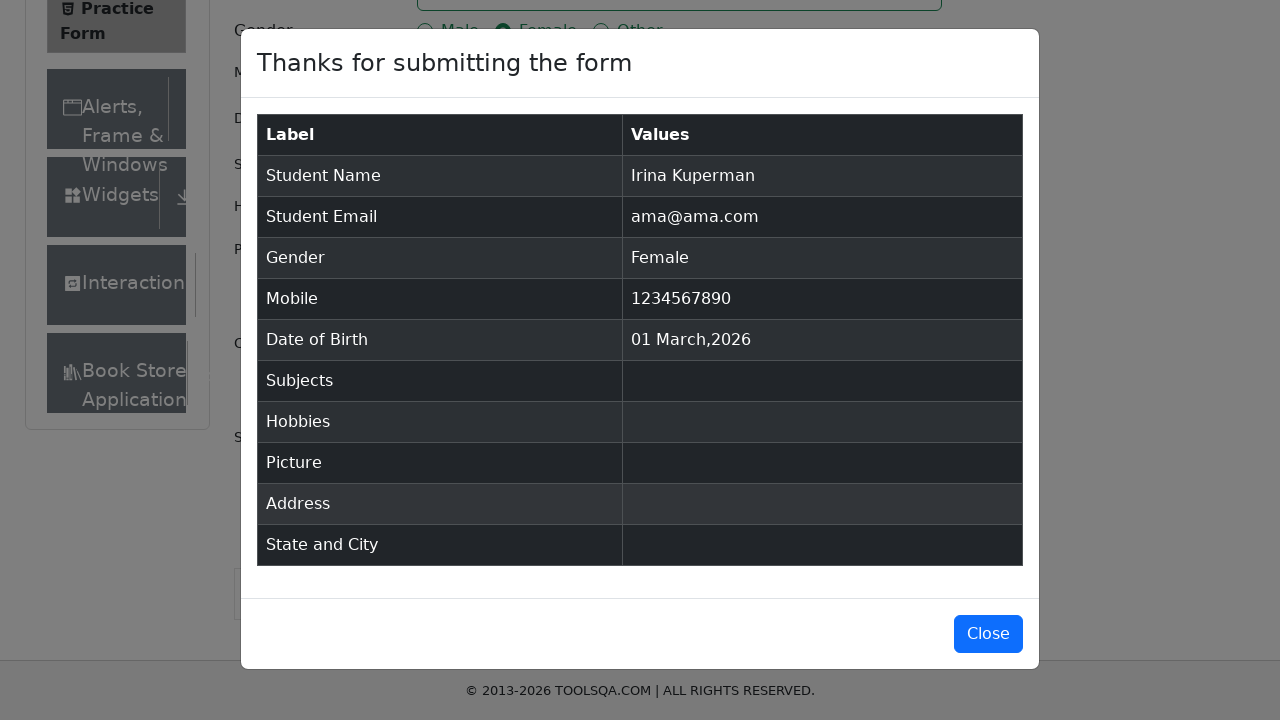